Tests basic browser navigation commands by visiting IKEA website, navigating to RedBus, going back and forward in history, and refreshing the page.

Starting URL: https://www.ikea.com/

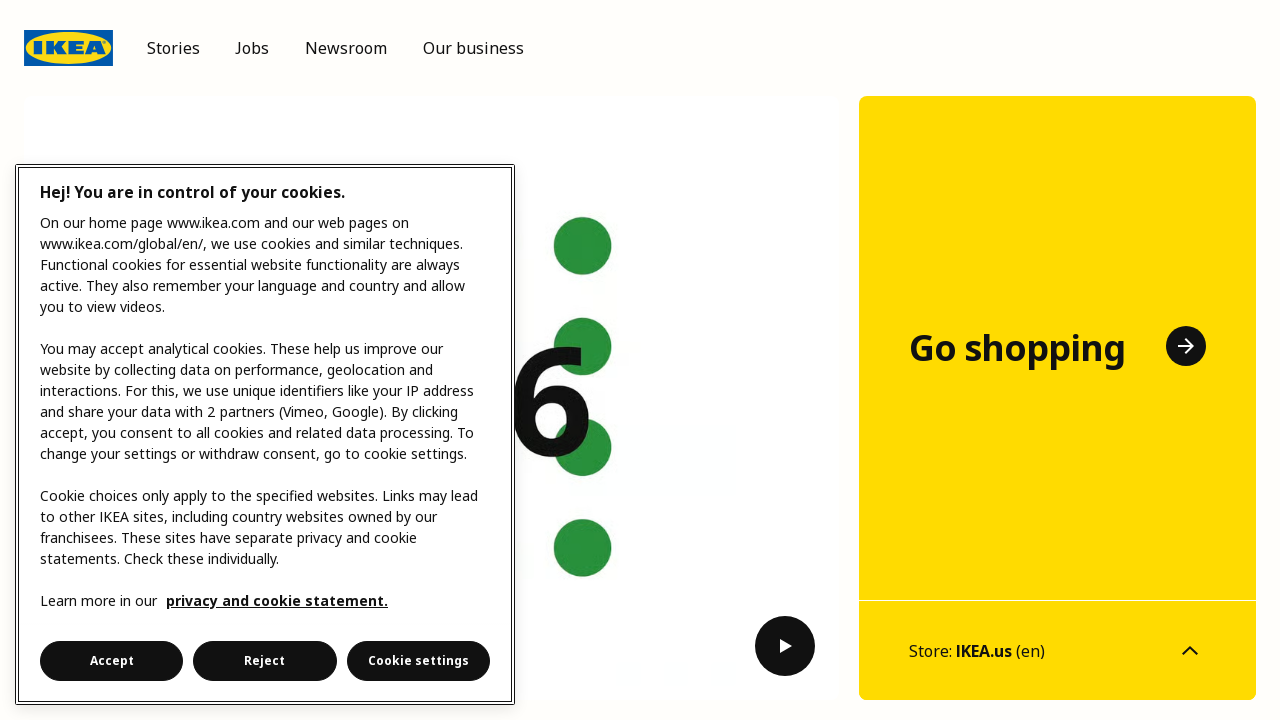

Retrieved page source from IKEA website
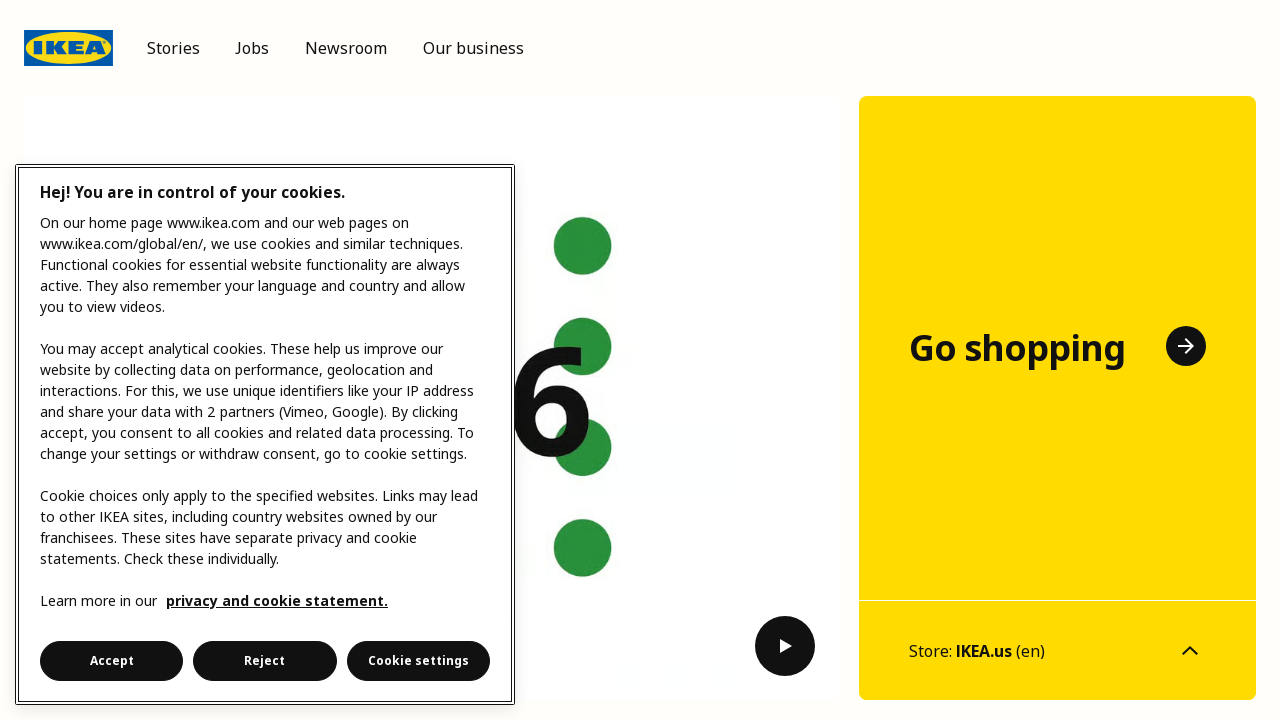

Retrieved current URL
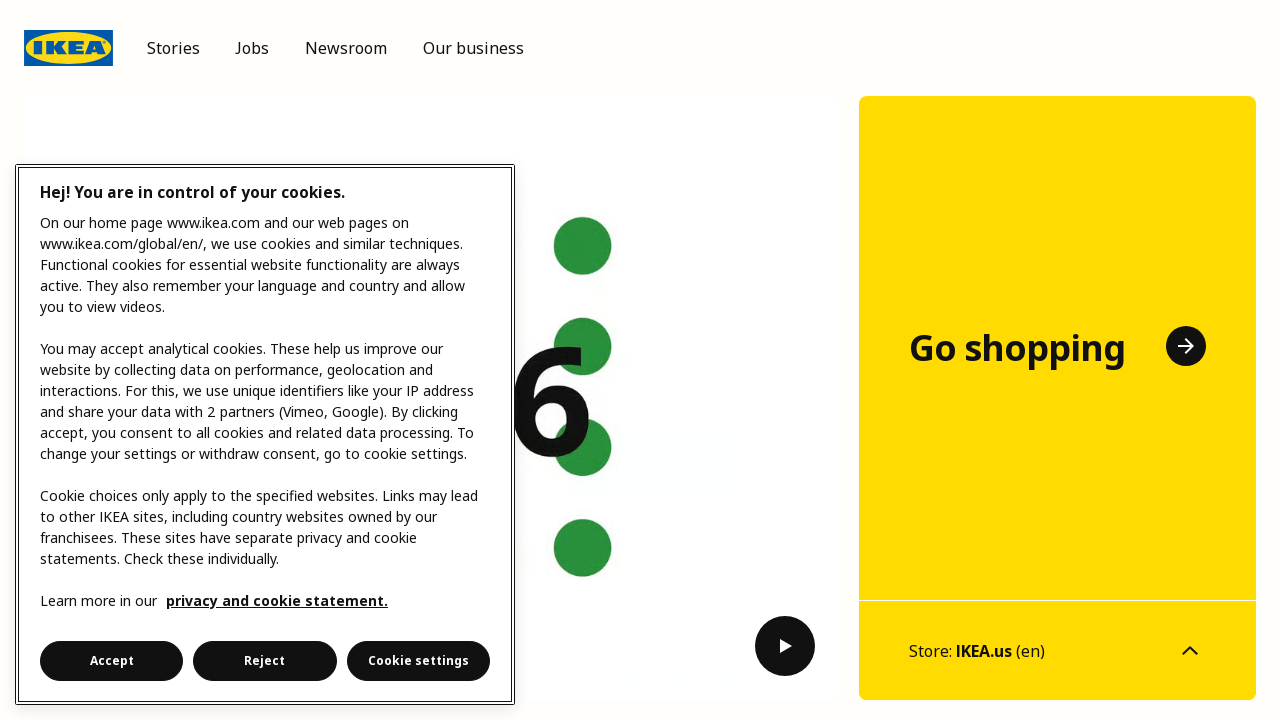

Retrieved page title
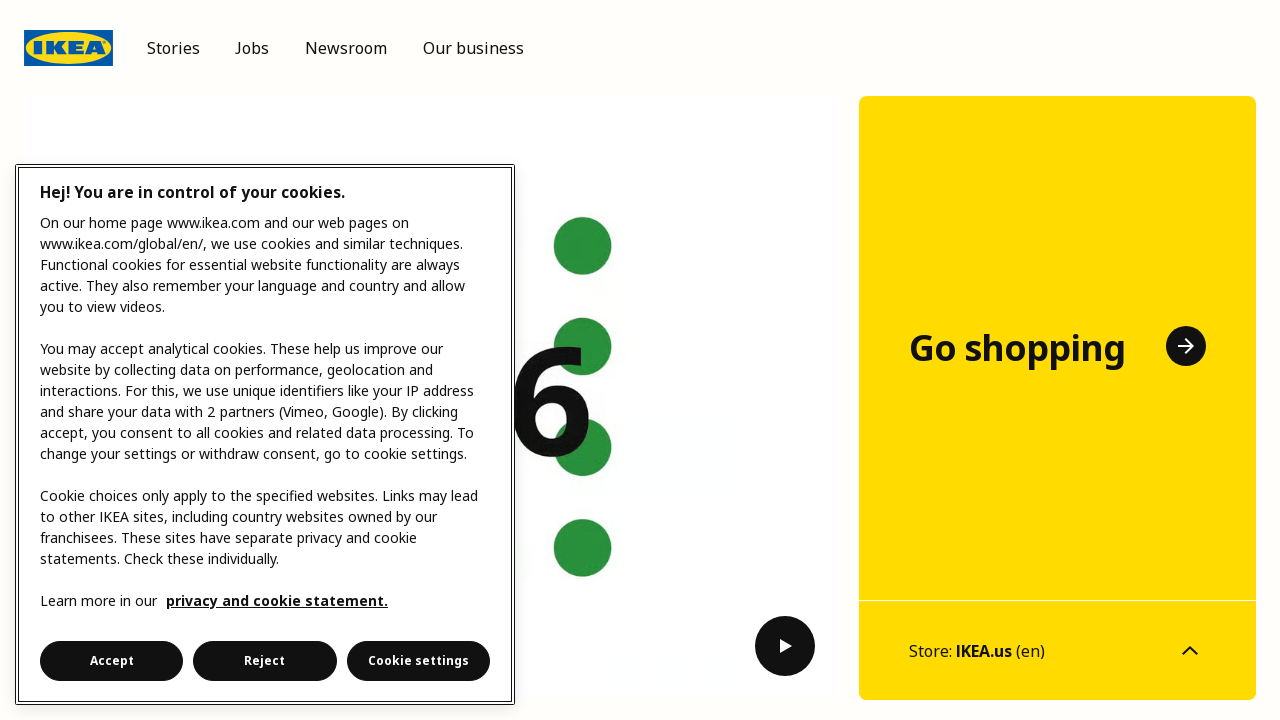

Navigated to RedBus website
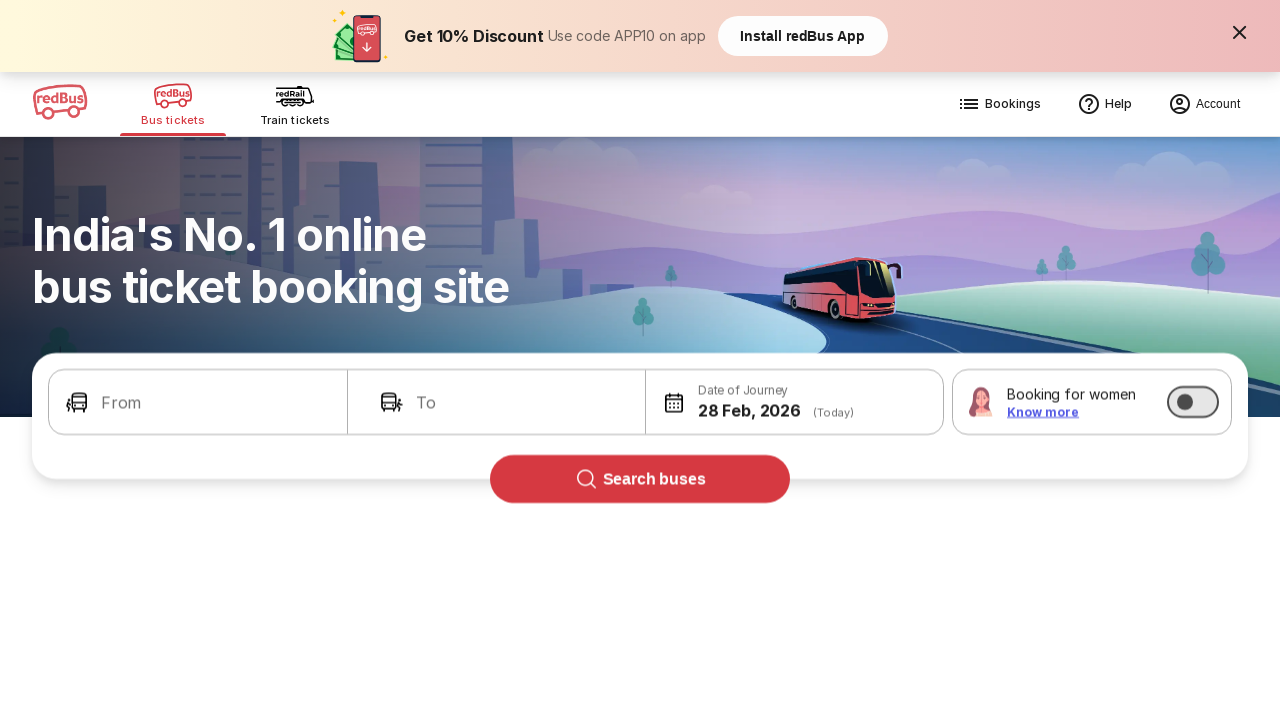

RedBus page loaded successfully
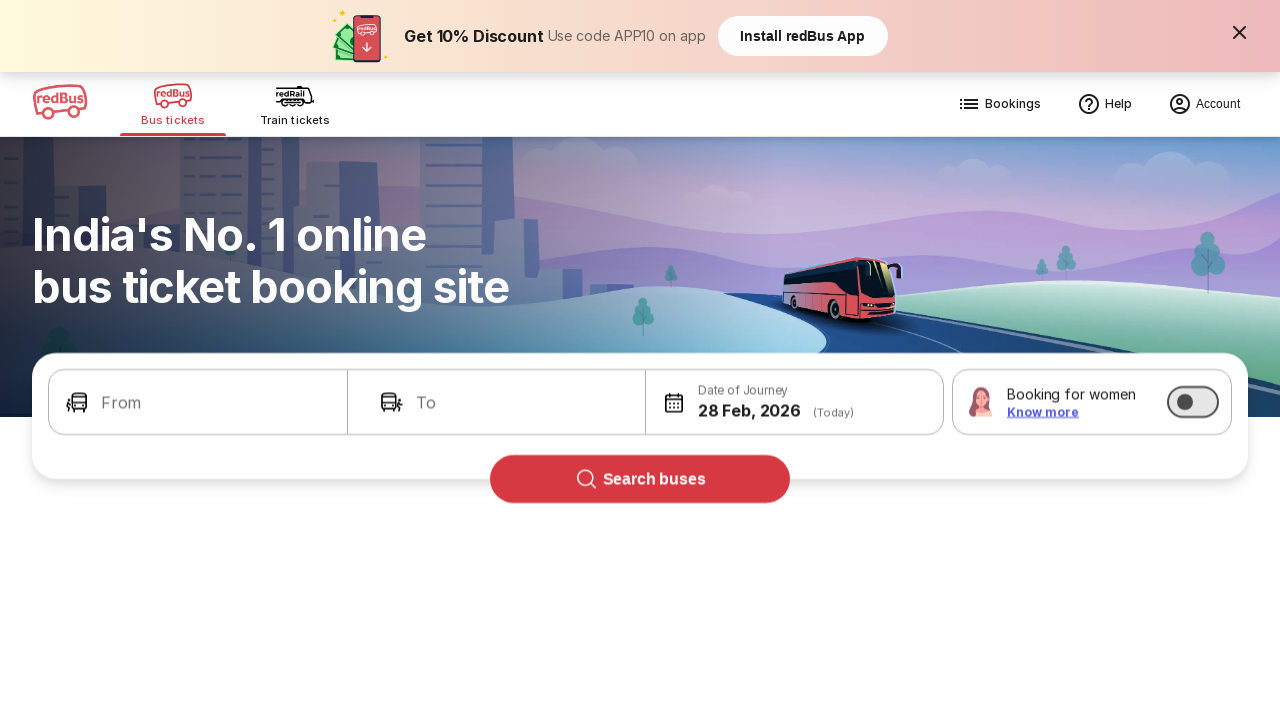

Navigated back to IKEA website using browser back button
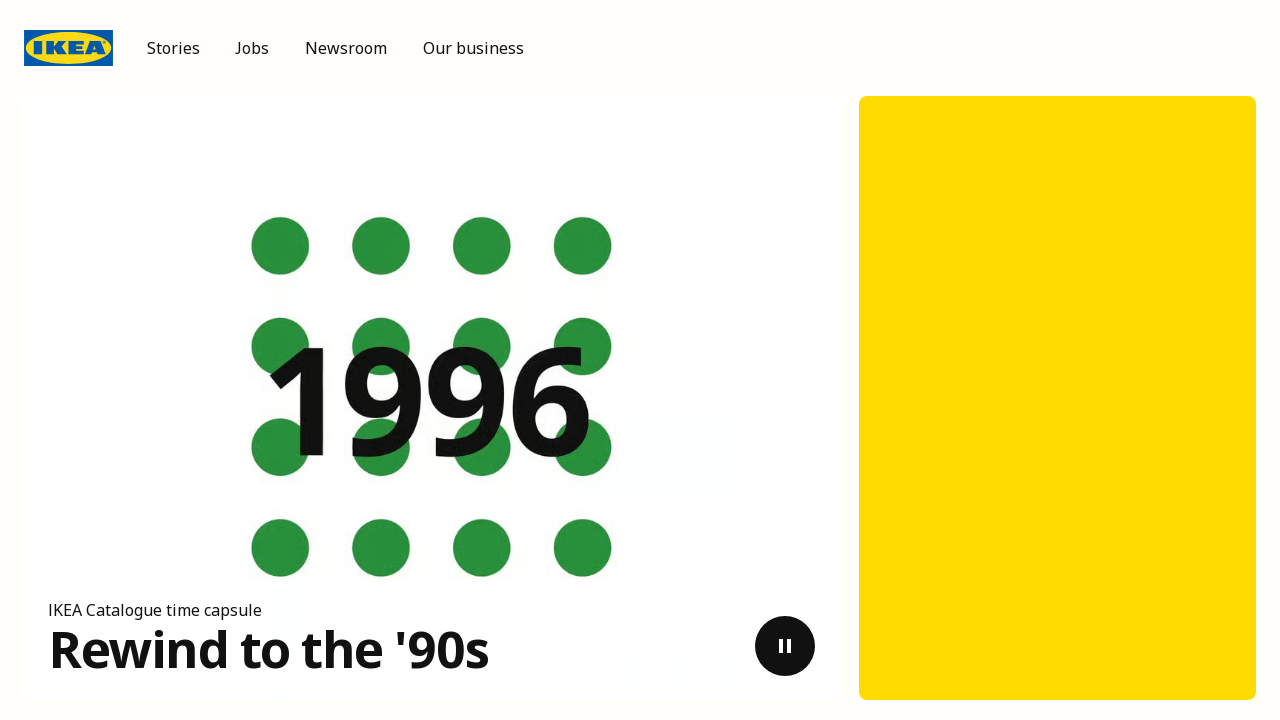

IKEA page loaded after navigating back
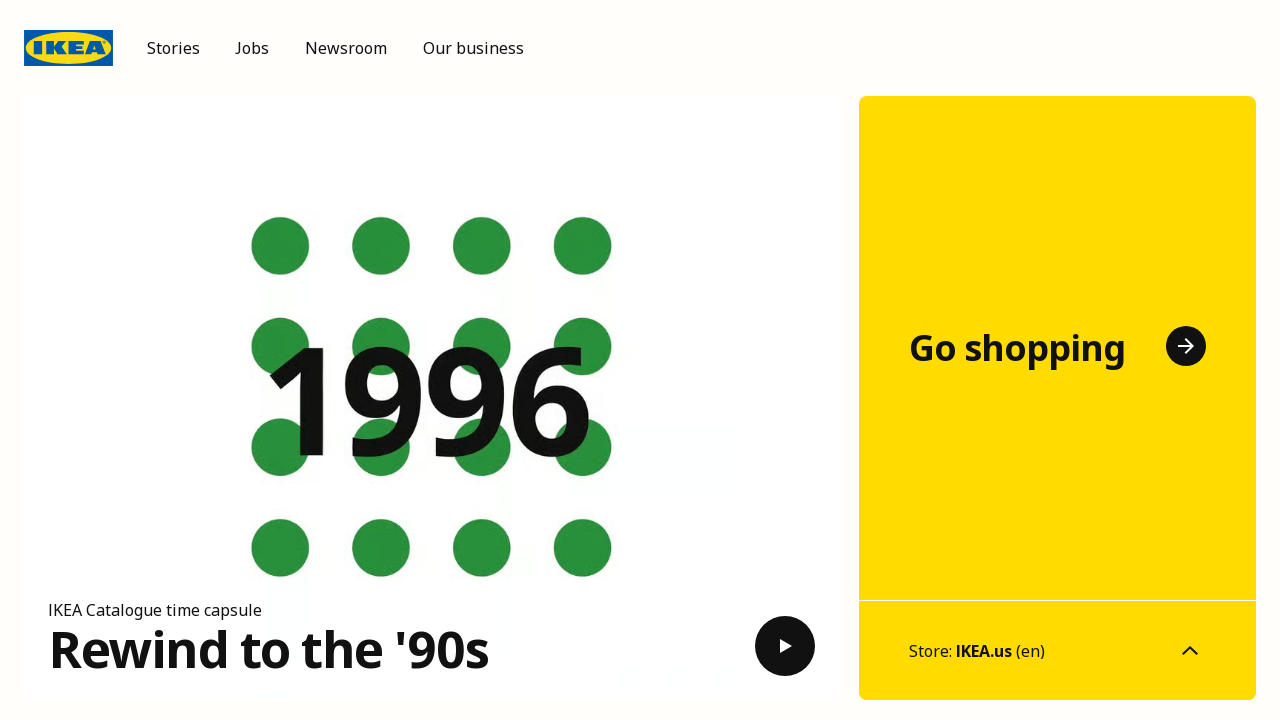

Navigated forward to RedBus website using browser forward button
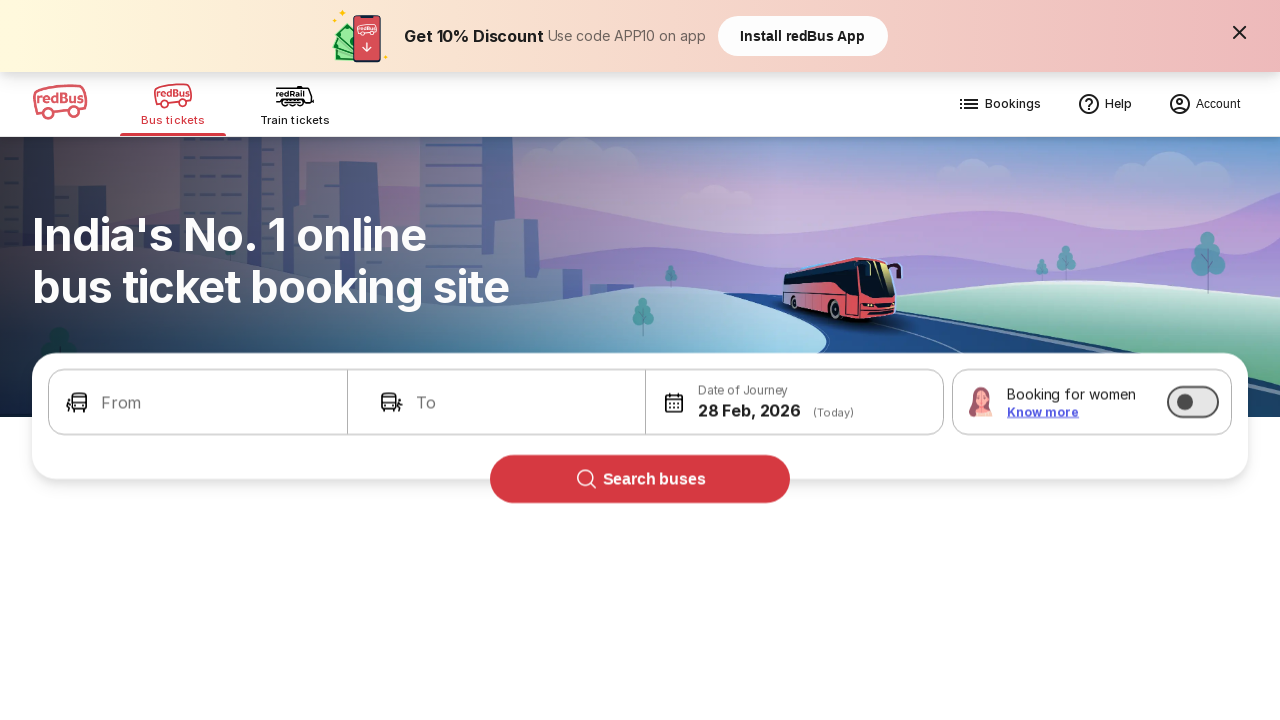

RedBus page loaded after navigating forward
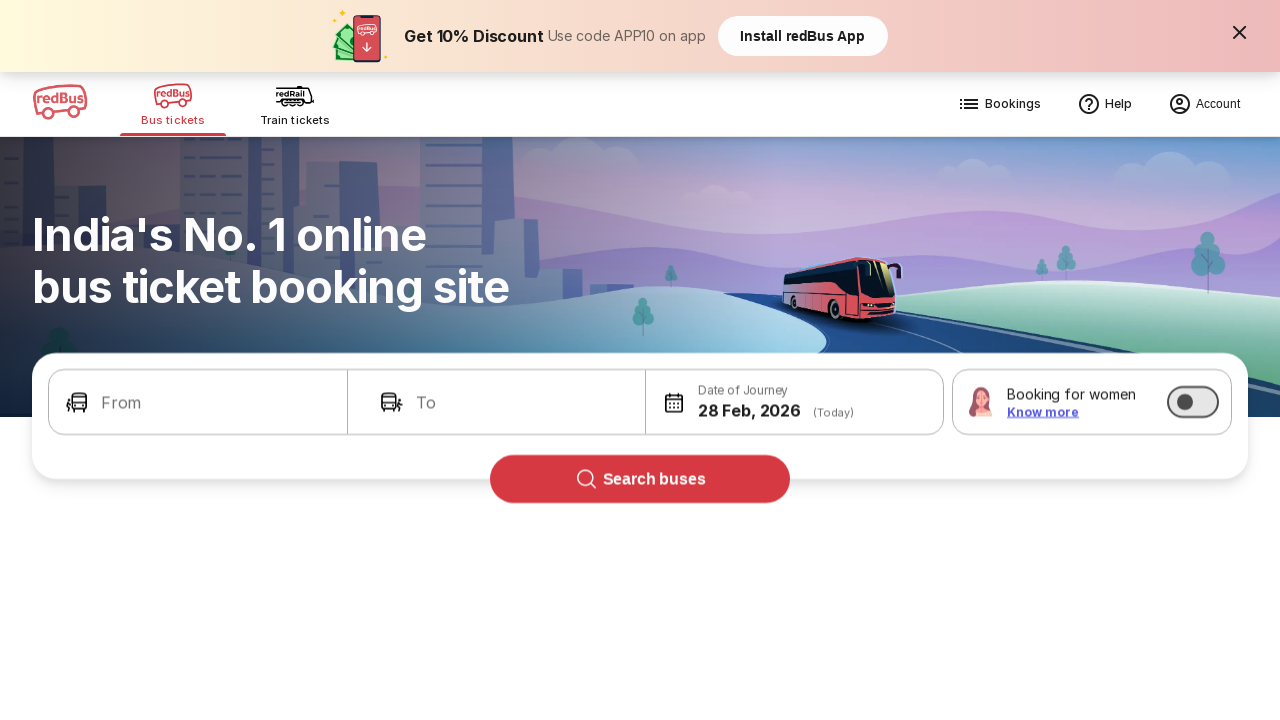

Refreshed the RedBus page
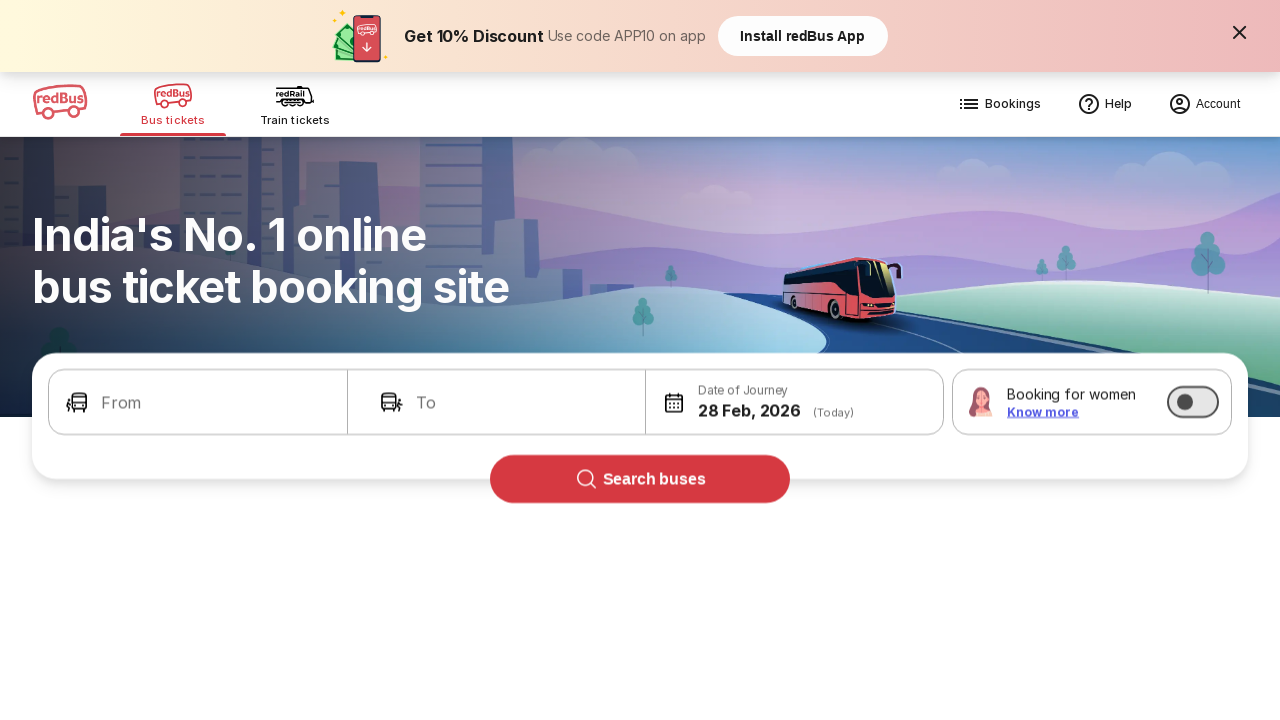

RedBus page loaded after refresh
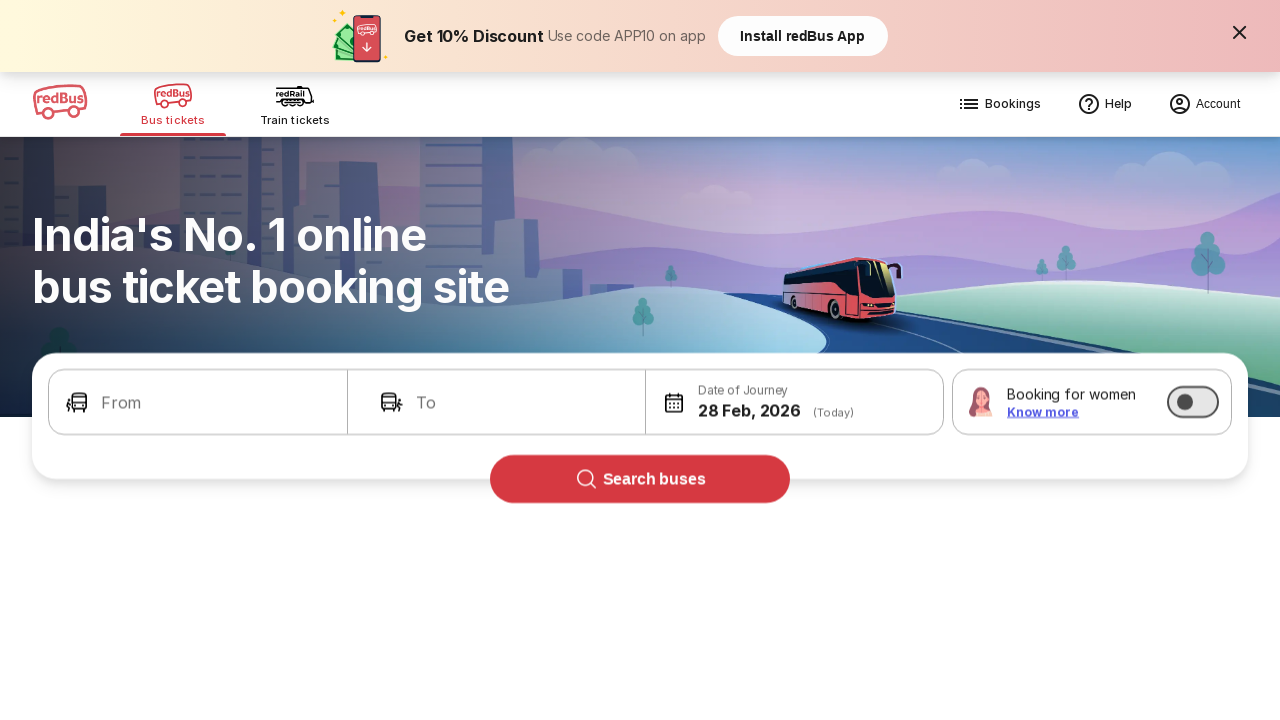

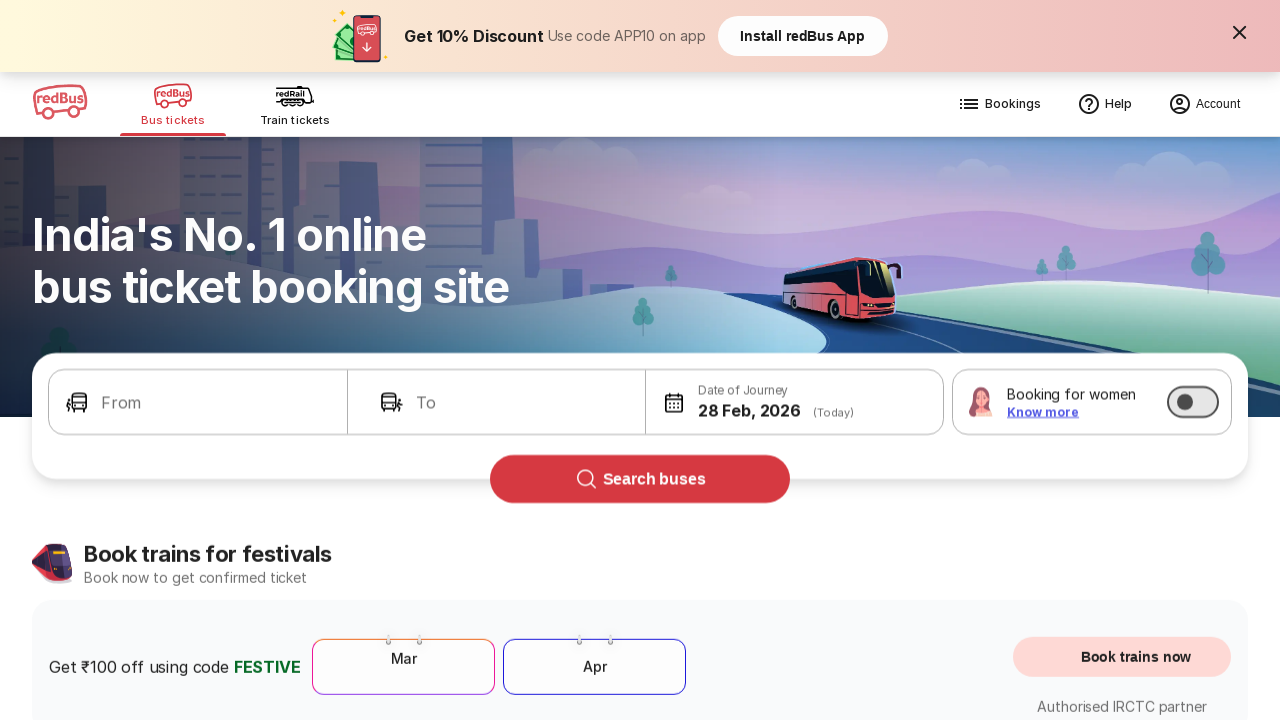